Navigates to demo table page and verifies a secondary striped table exists by checking its ID column elements.

Starting URL: http://automationbykrishna.com/

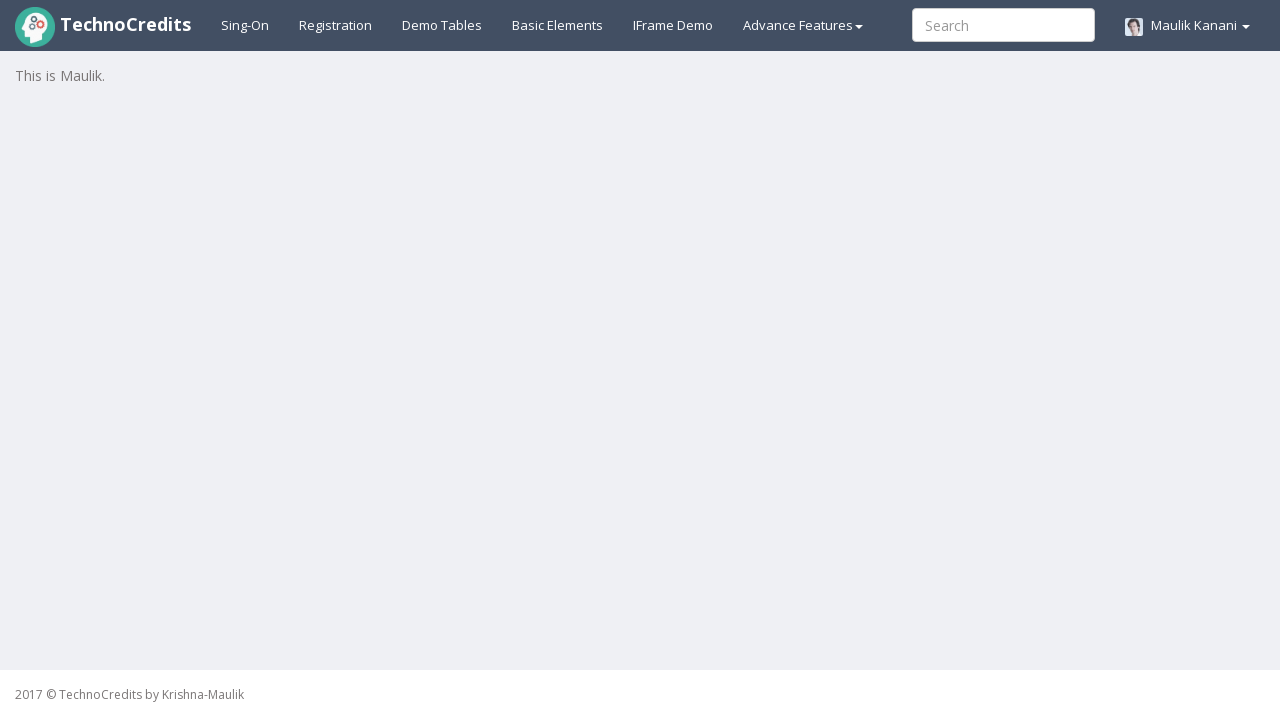

Navigated to http://automationbykrishna.com/
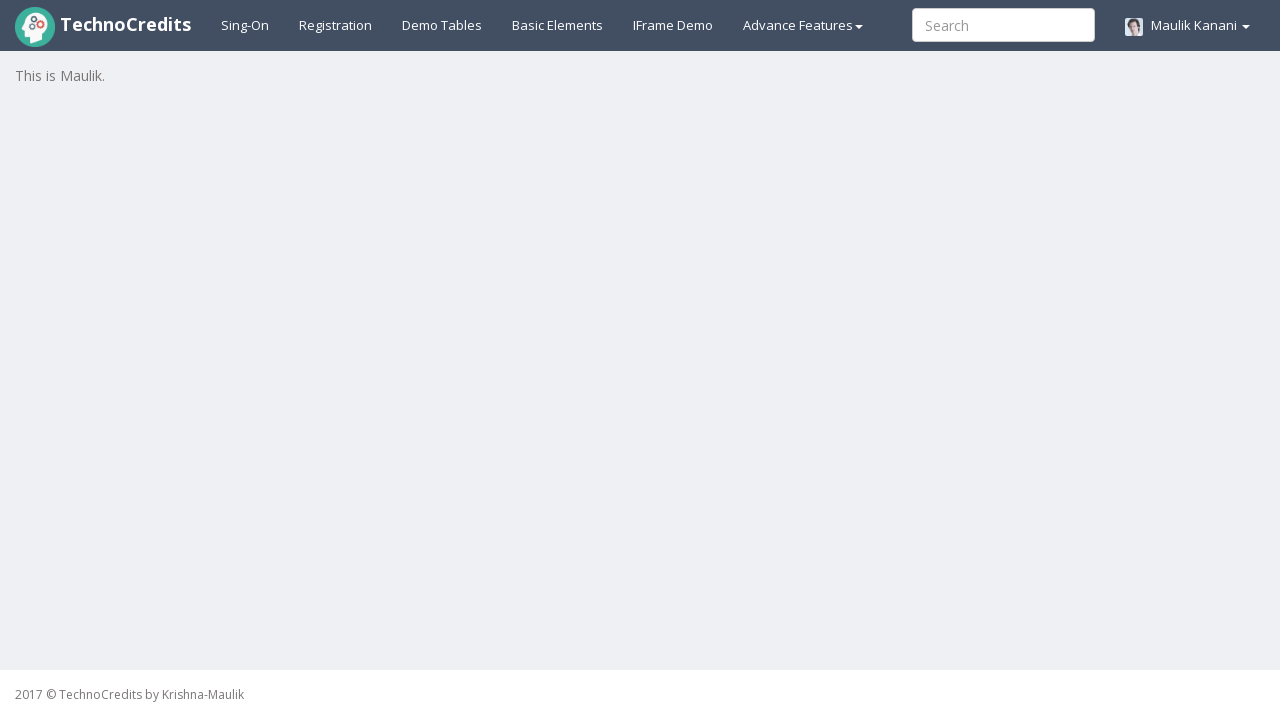

Clicked on demo table link at (442, 25) on a#demotable
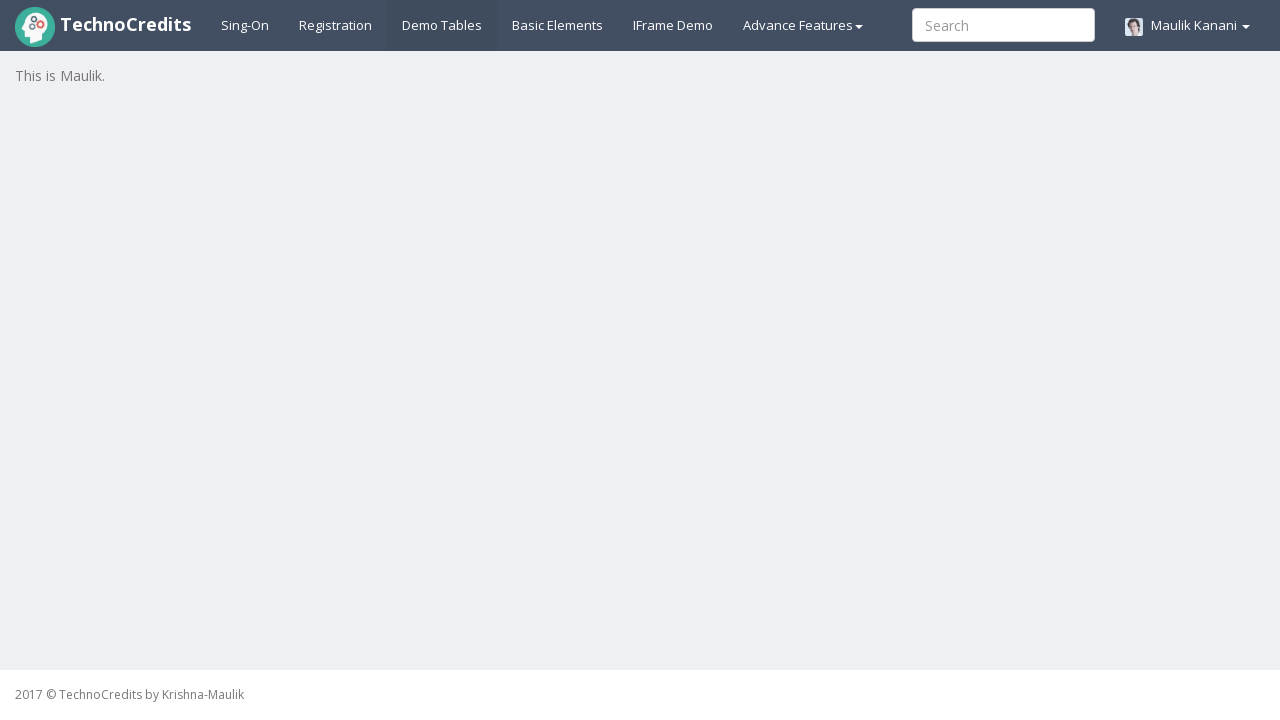

Striped table loaded successfully
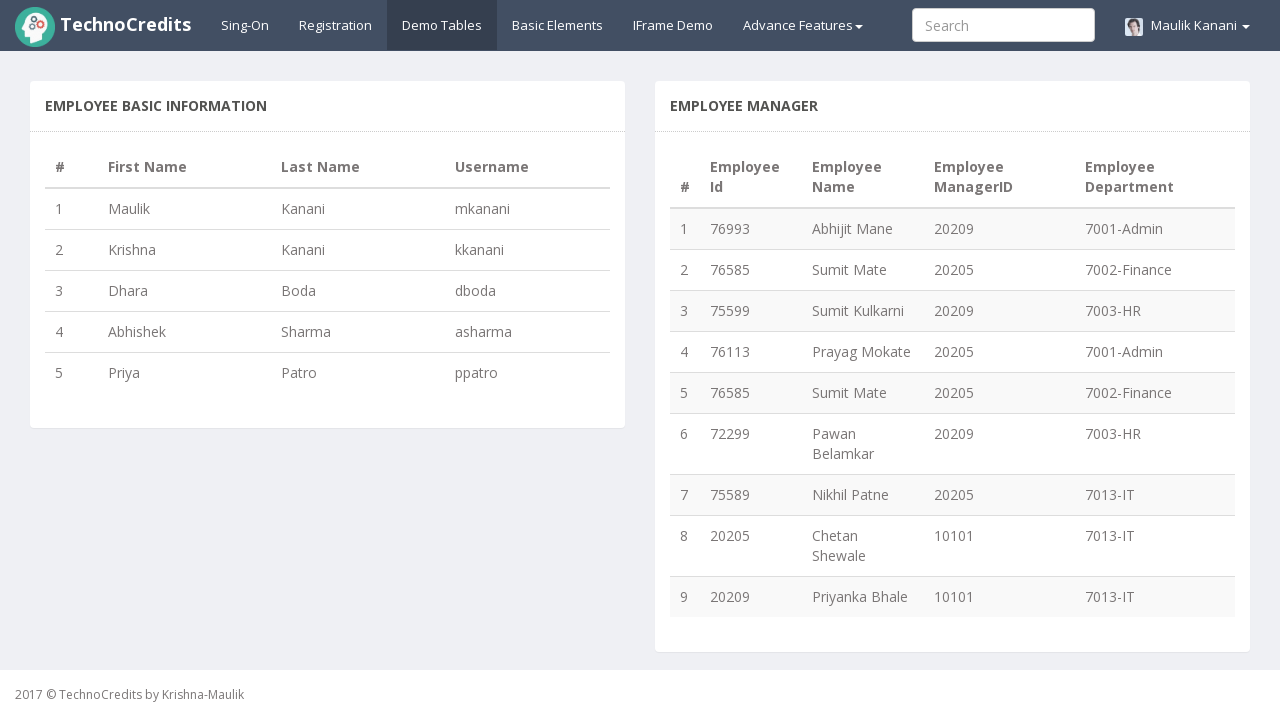

Retrieved all ID column elements from striped table
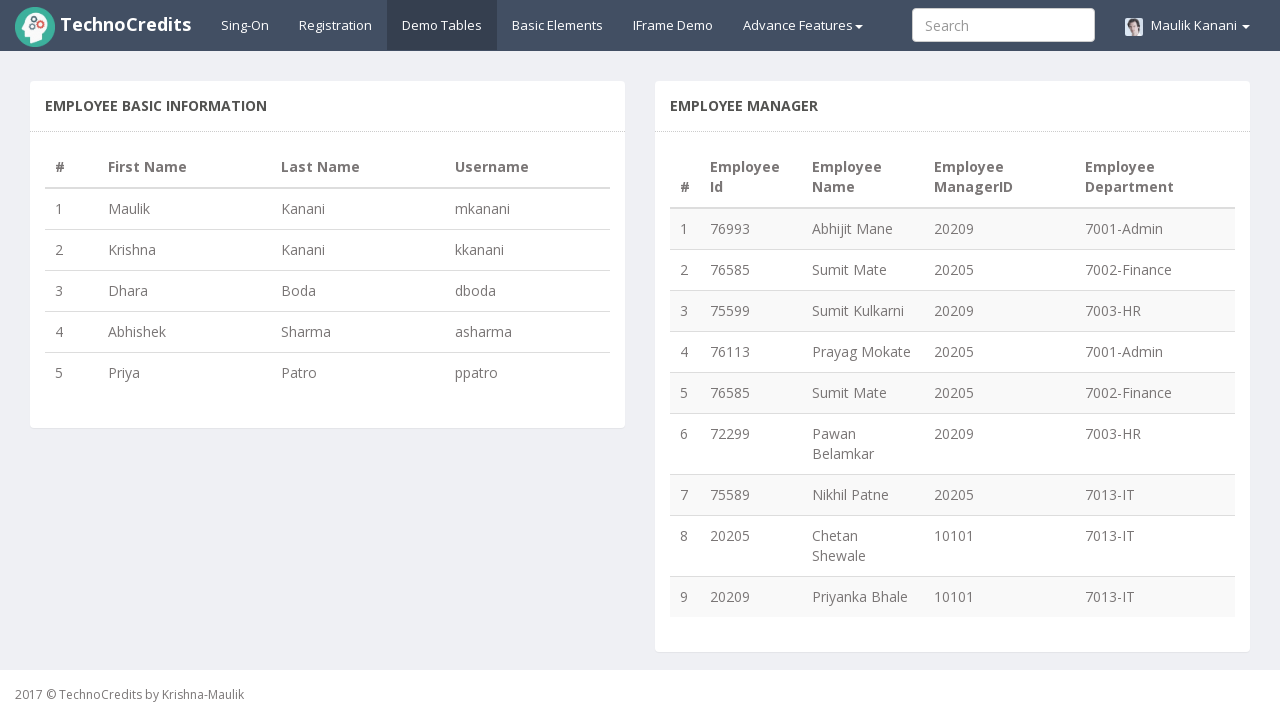

Verified that ID column elements exist in the secondary striped table
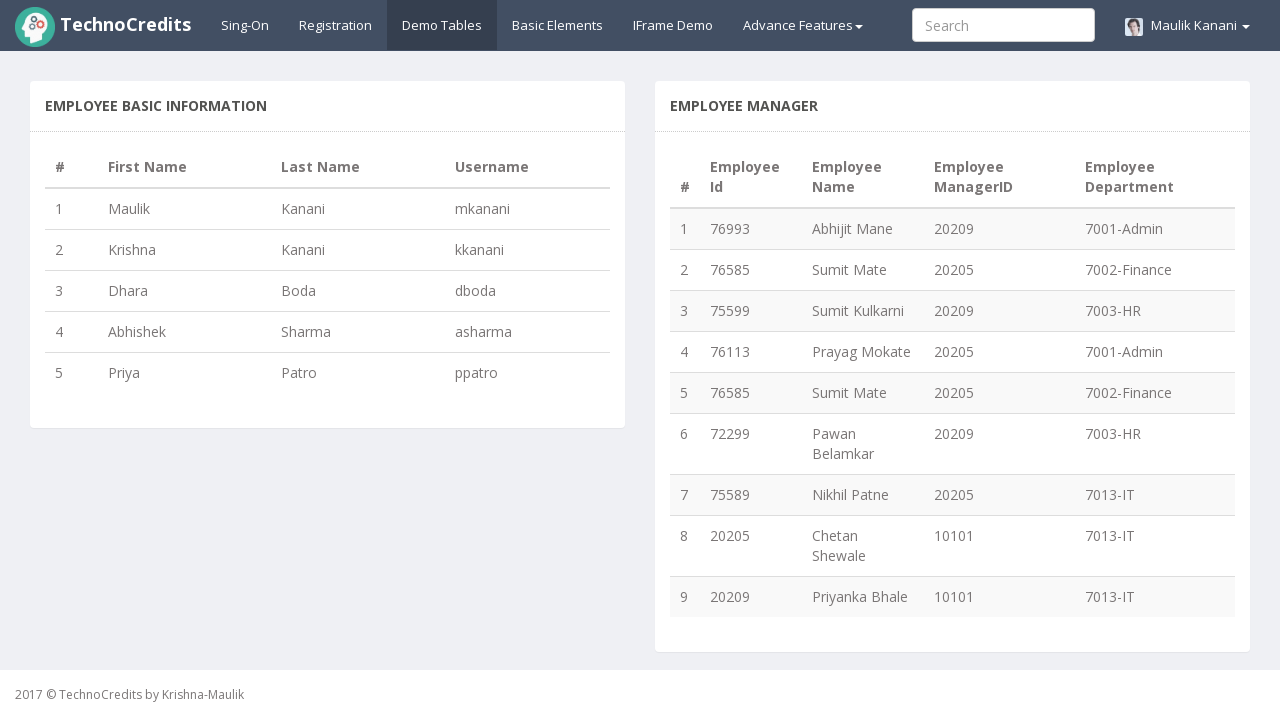

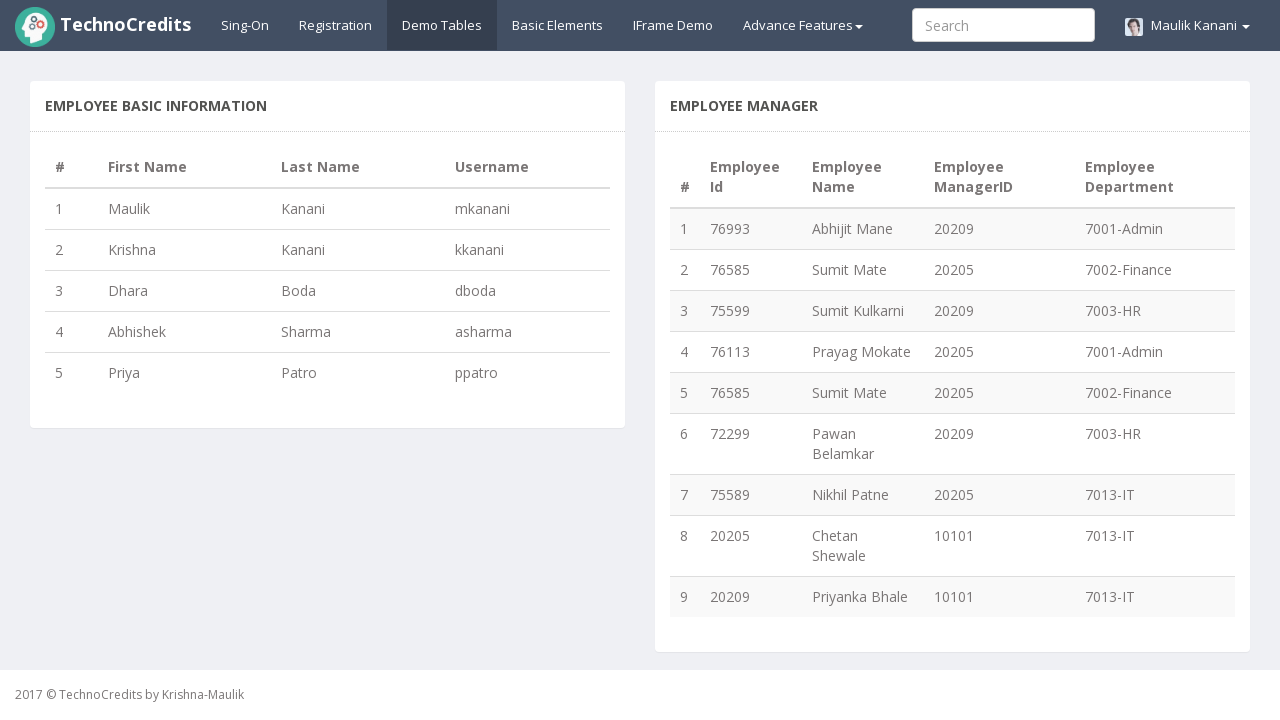